Tests the "Load More" pagination functionality on OLX used car listings page by repeatedly clicking the load more button until all items are loaded.

Starting URL: https://www.olx.co.id/jakarta-dki_g2000007/mobil-bekas_c198

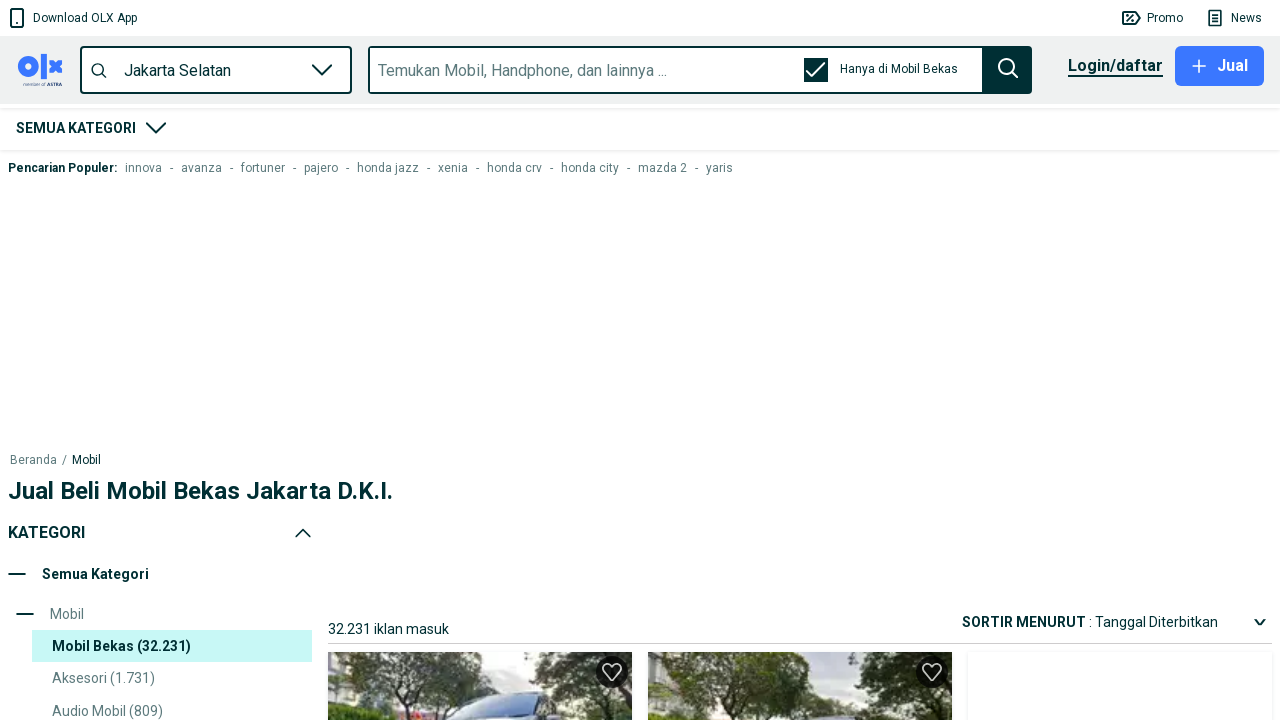

Waited for first listing to load on OLX used car listings page
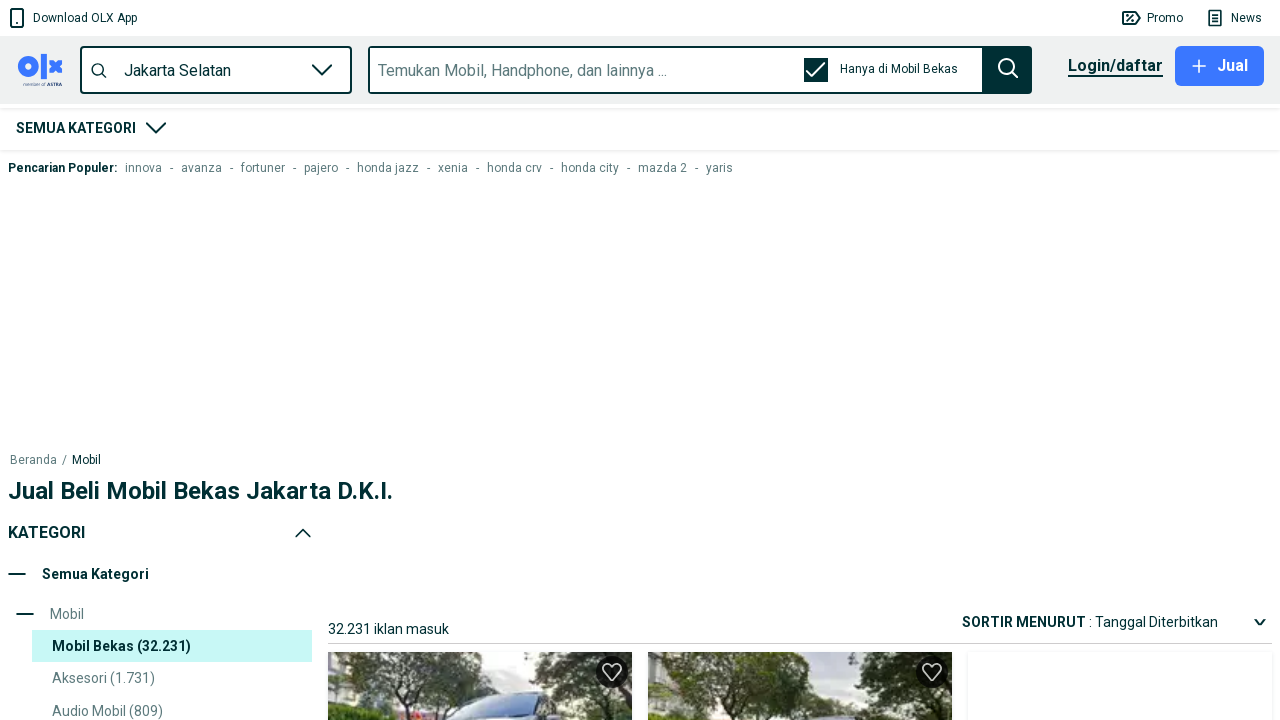

Clicked 'Load More' button - iteration 1 at (800, 360) on button[data-aut-id='btnLoadMore']
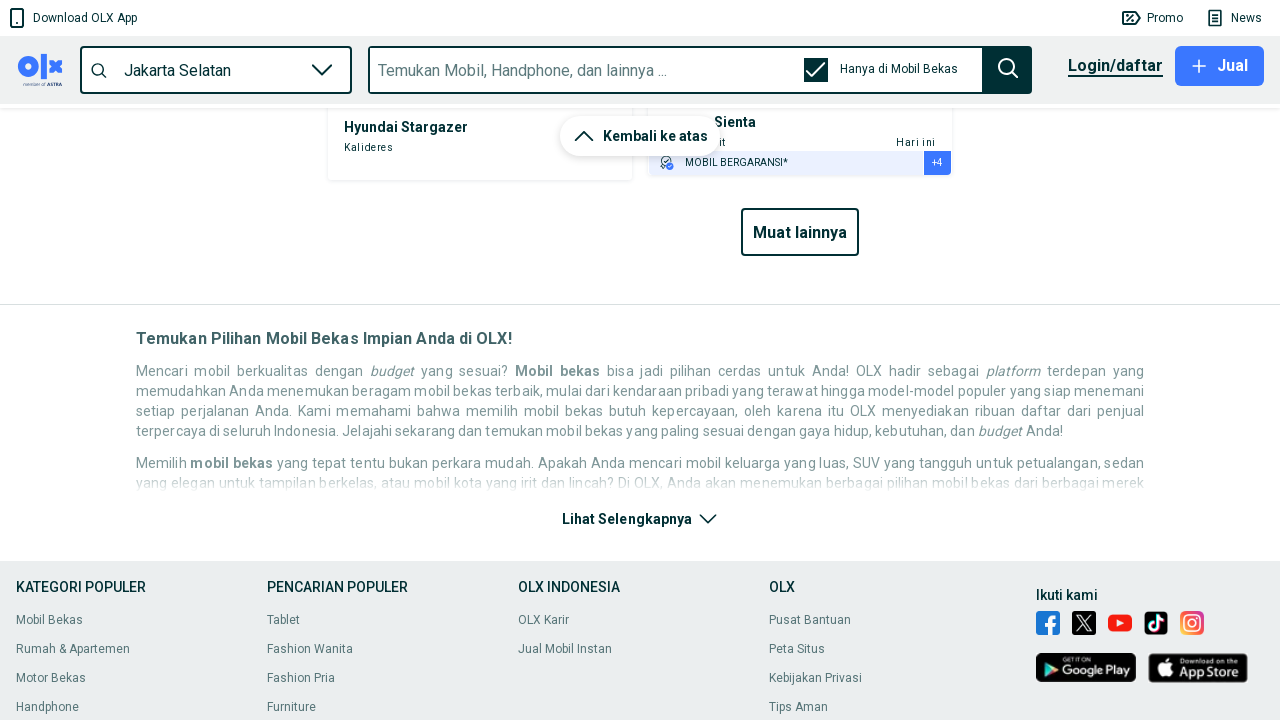

Waited 3 seconds for new listings to load
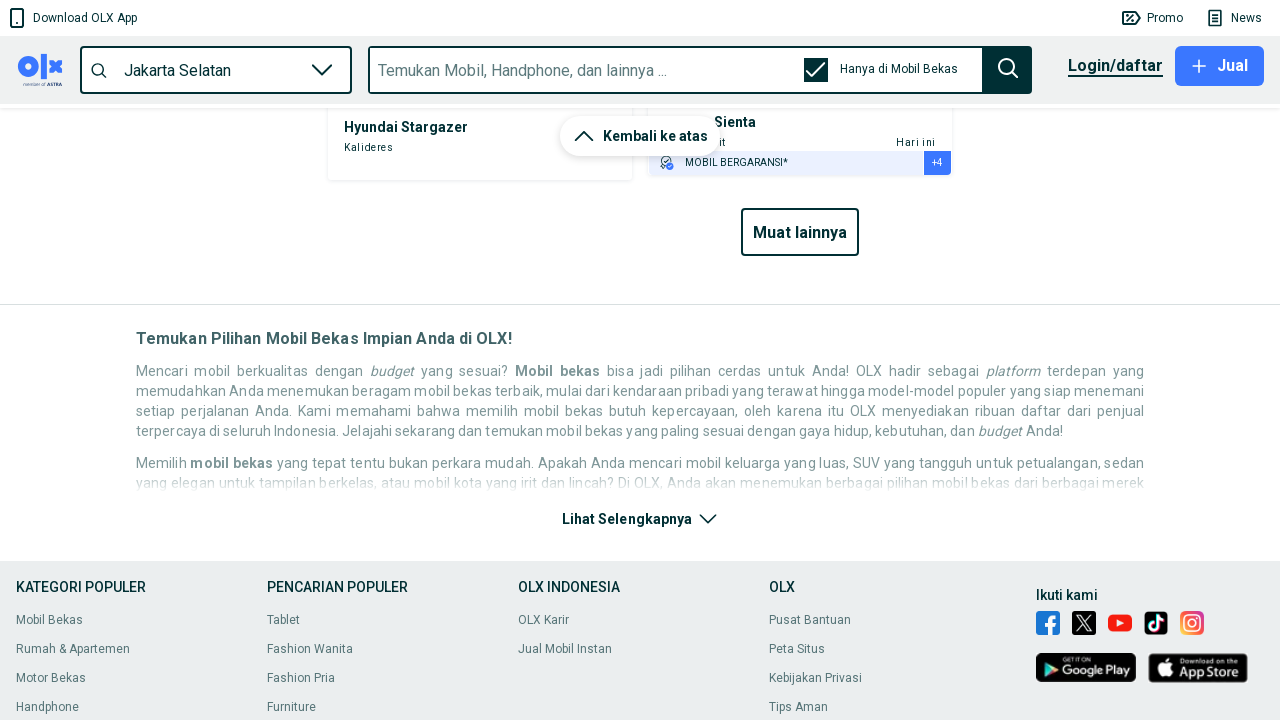

Clicked 'Load More' button - iteration 2 at (800, 232) on button[data-aut-id='btnLoadMore']
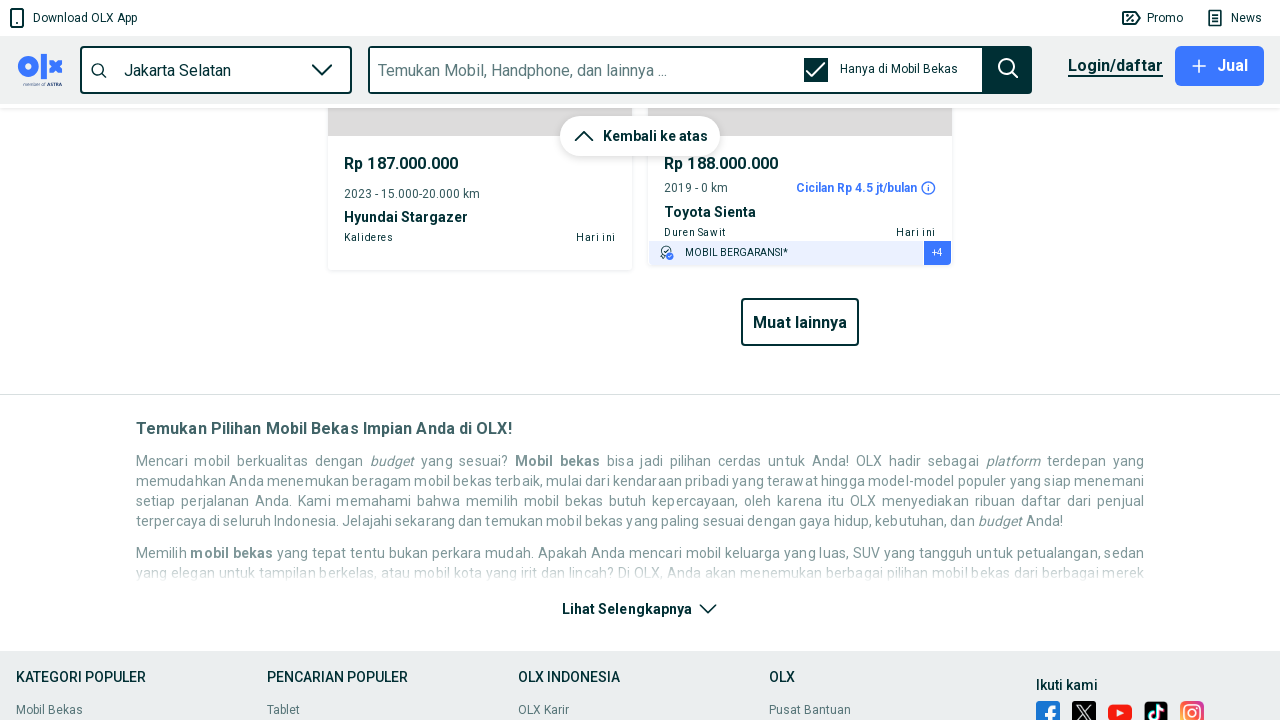

Waited 3 seconds for new listings to load
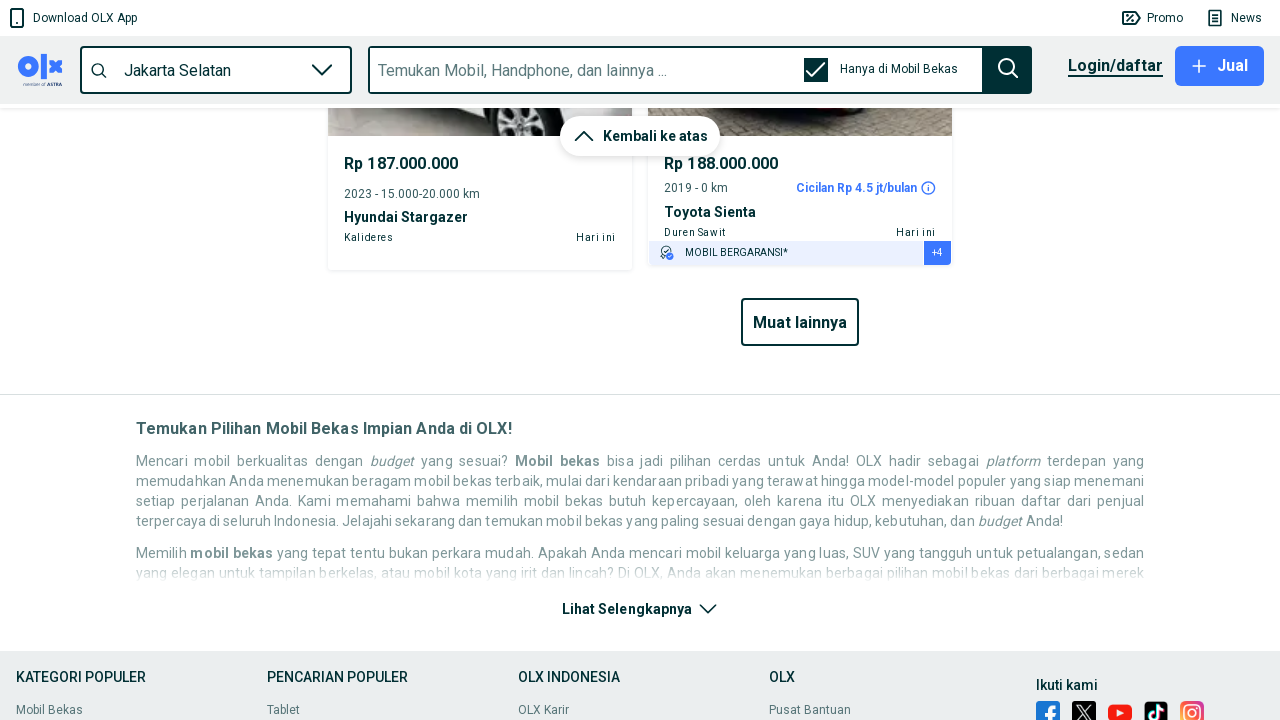

Clicked 'Load More' button - iteration 3 at (800, 322) on button[data-aut-id='btnLoadMore']
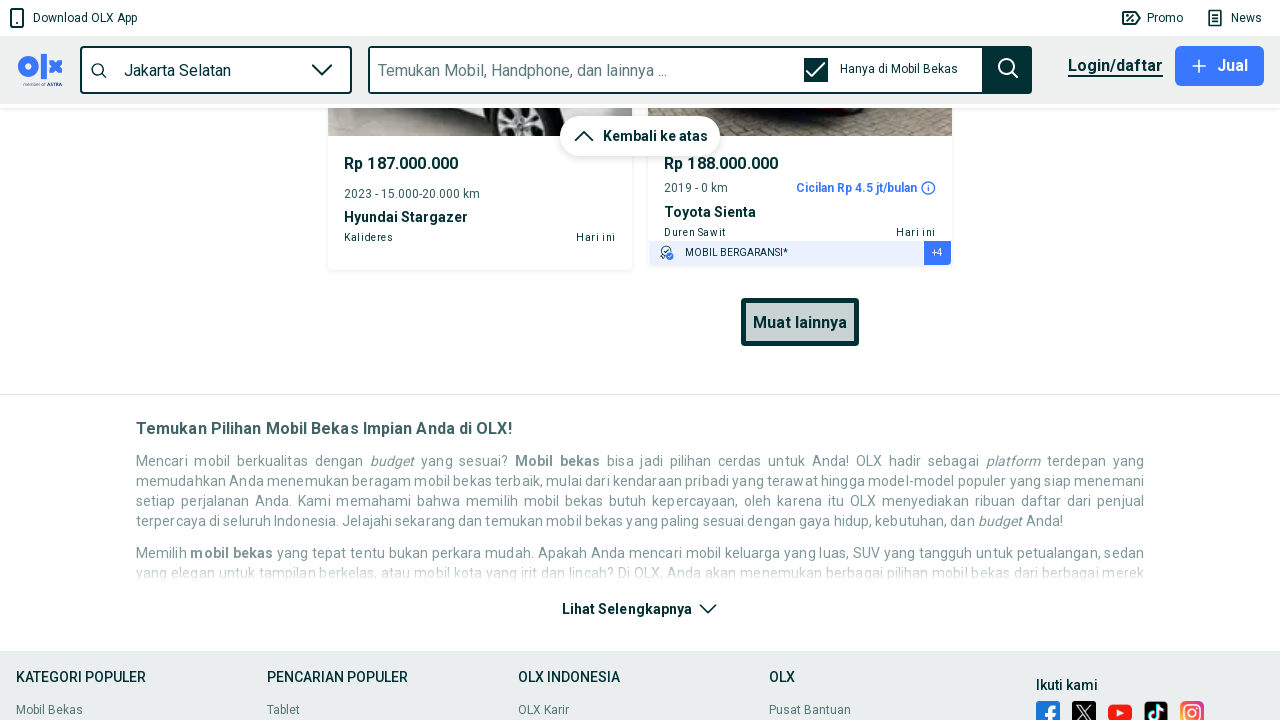

Waited 3 seconds for new listings to load
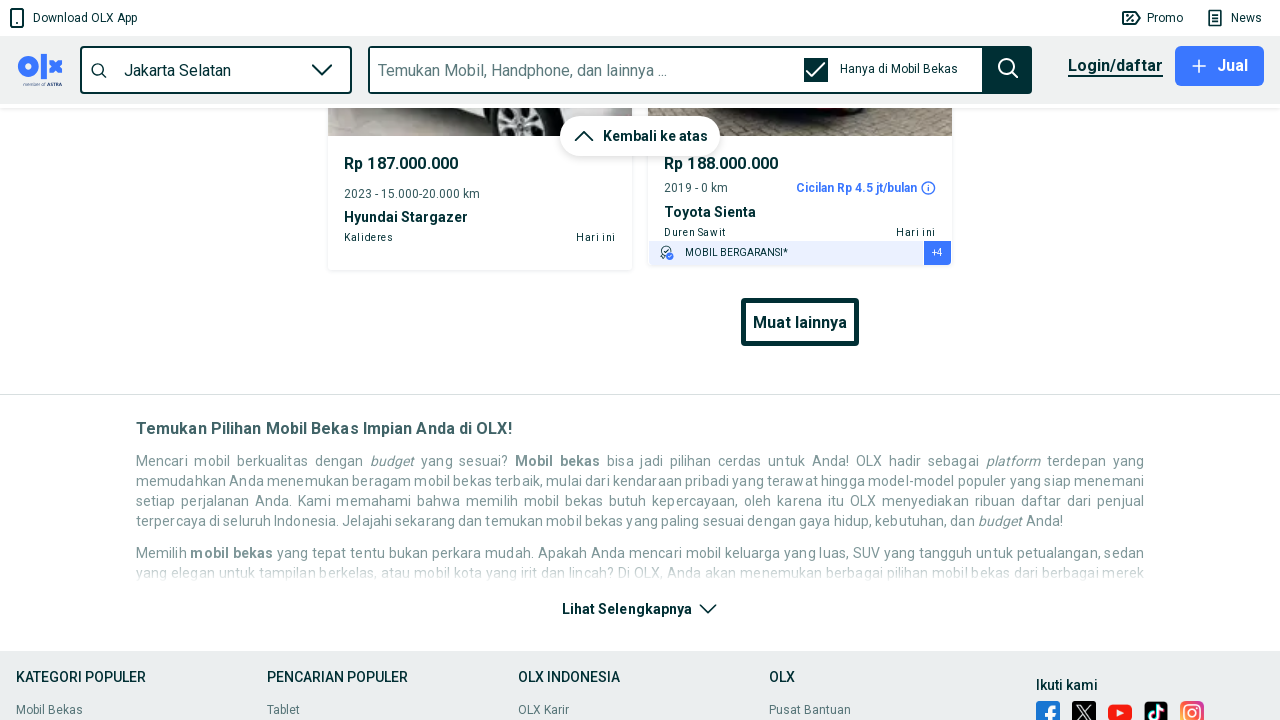

Clicked 'Load More' button - iteration 4 at (800, 322) on button[data-aut-id='btnLoadMore']
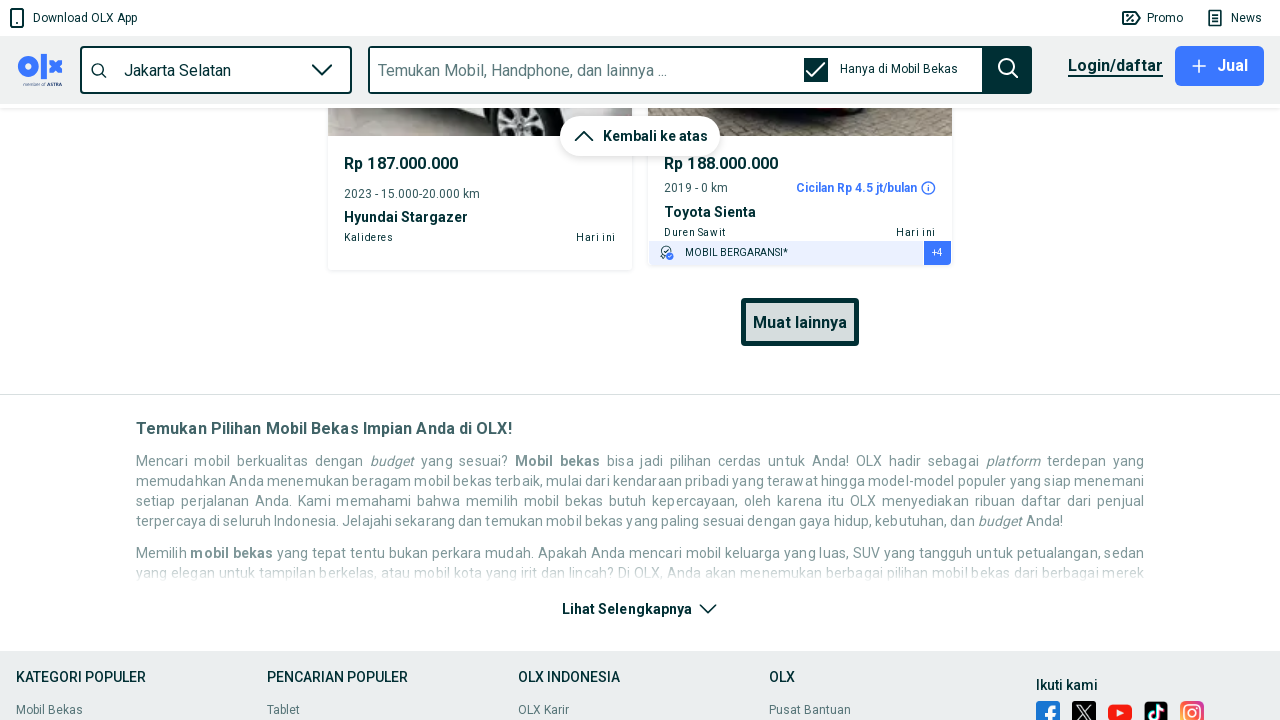

Waited 3 seconds for new listings to load
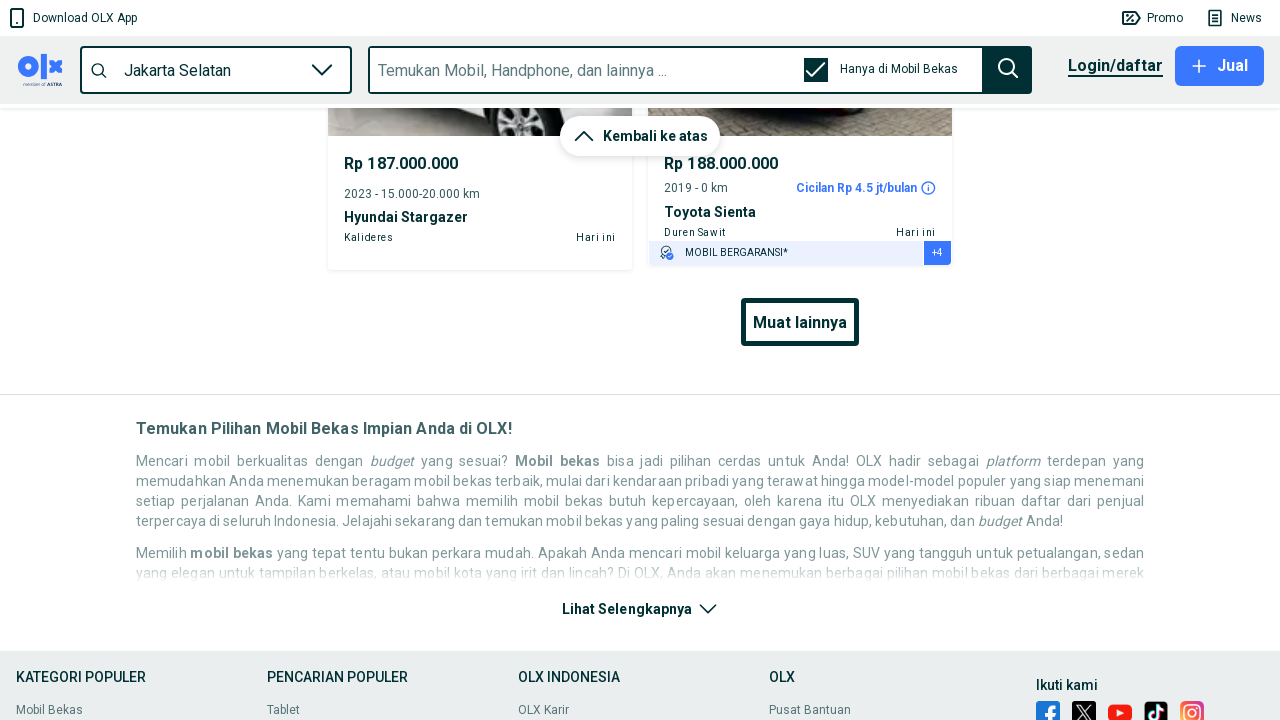

Clicked 'Load More' button - iteration 5 at (800, 322) on button[data-aut-id='btnLoadMore']
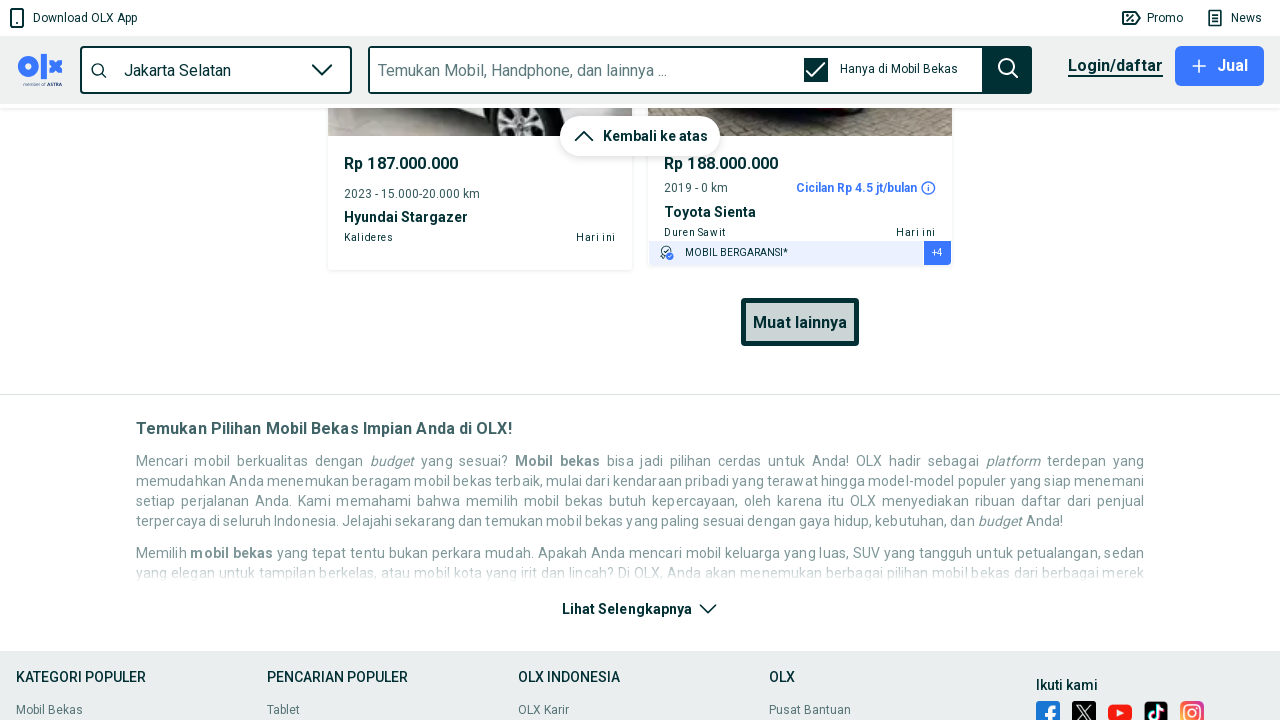

Waited 3 seconds for new listings to load
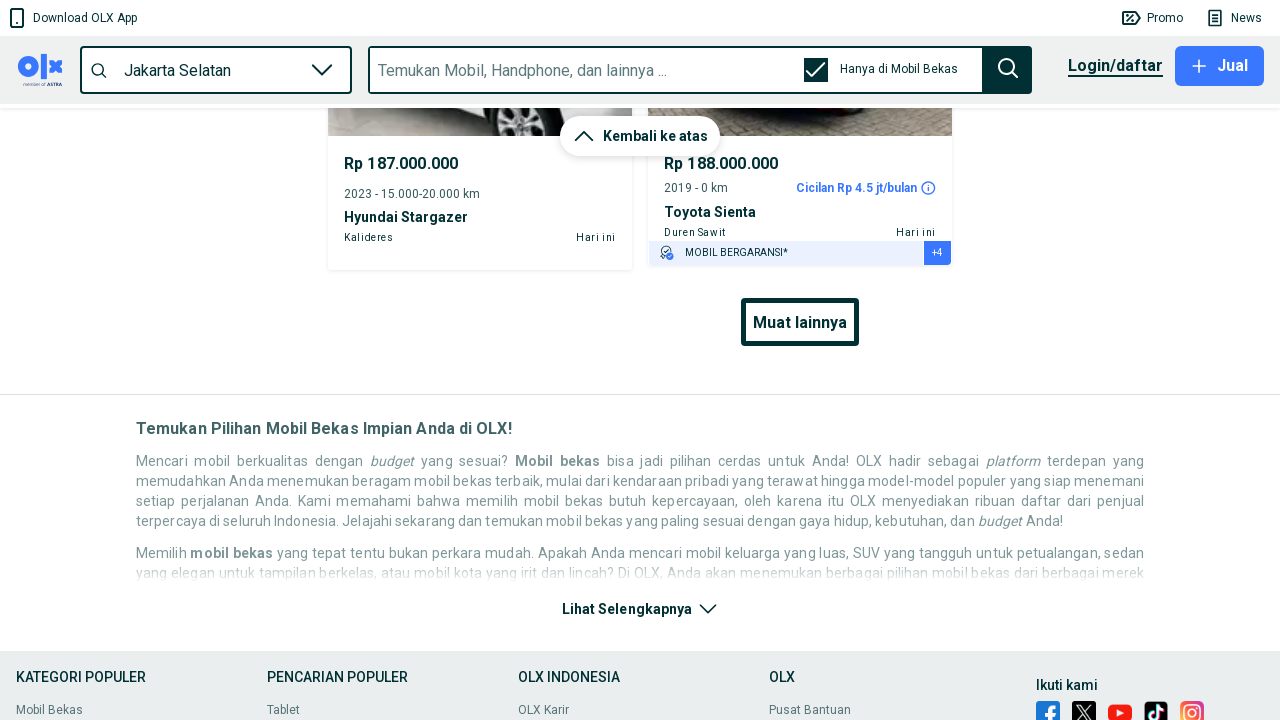

Verified listings are present after load more pagination
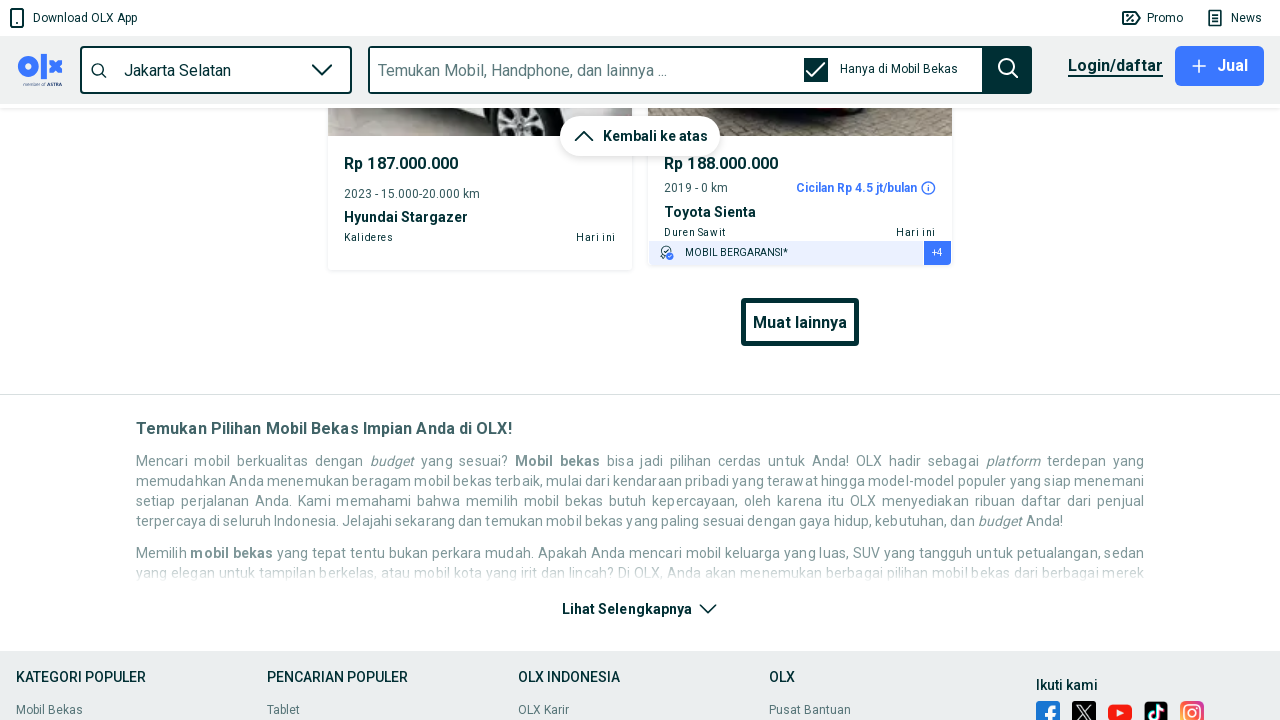

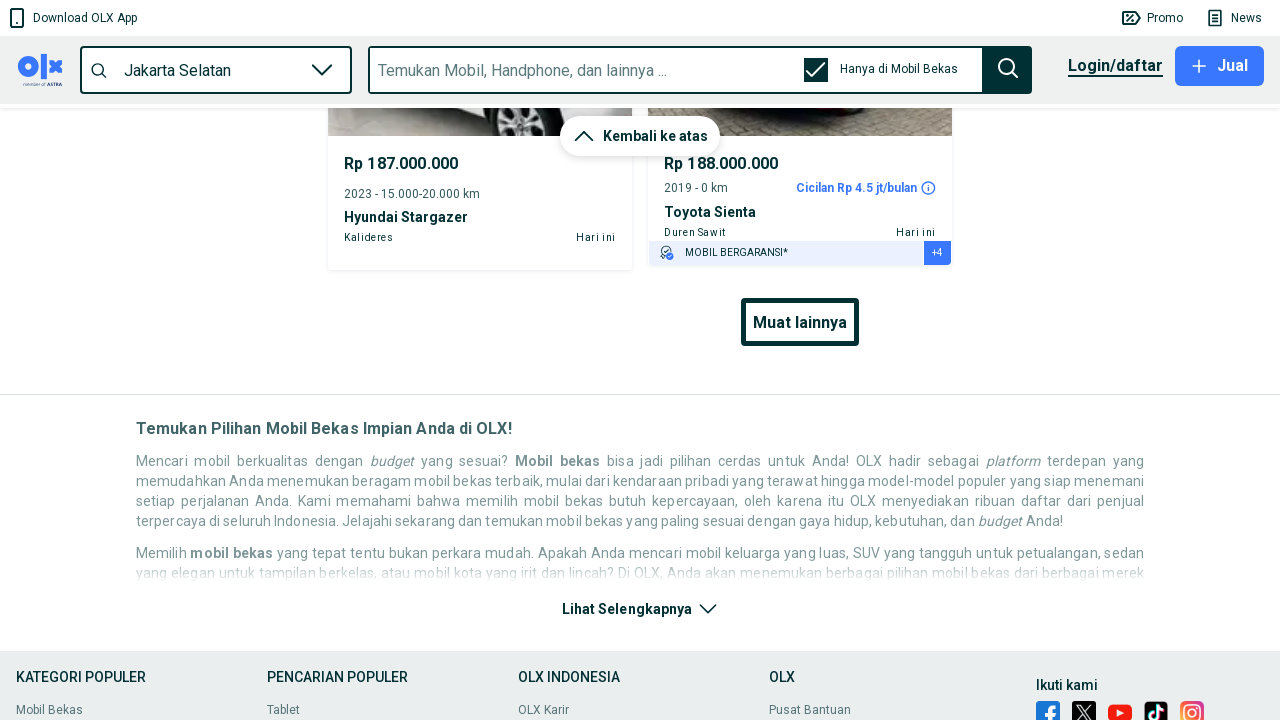